Tests navigation to the Java documentation page by clicking Get Started, hovering over Node.js dropdown, and selecting Java

Starting URL: https://playwright.dev/

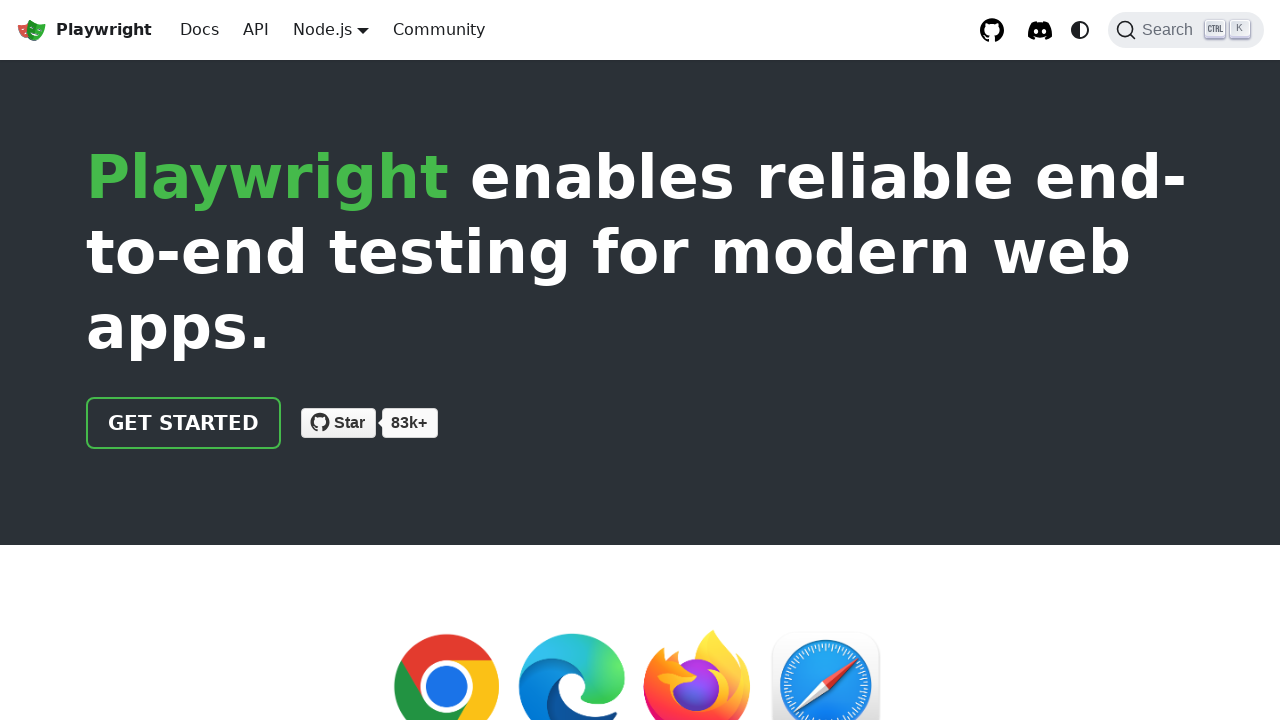

Clicked Get Started link at (184, 423) on a.getStarted_Sjon, a:has-text('Get started')
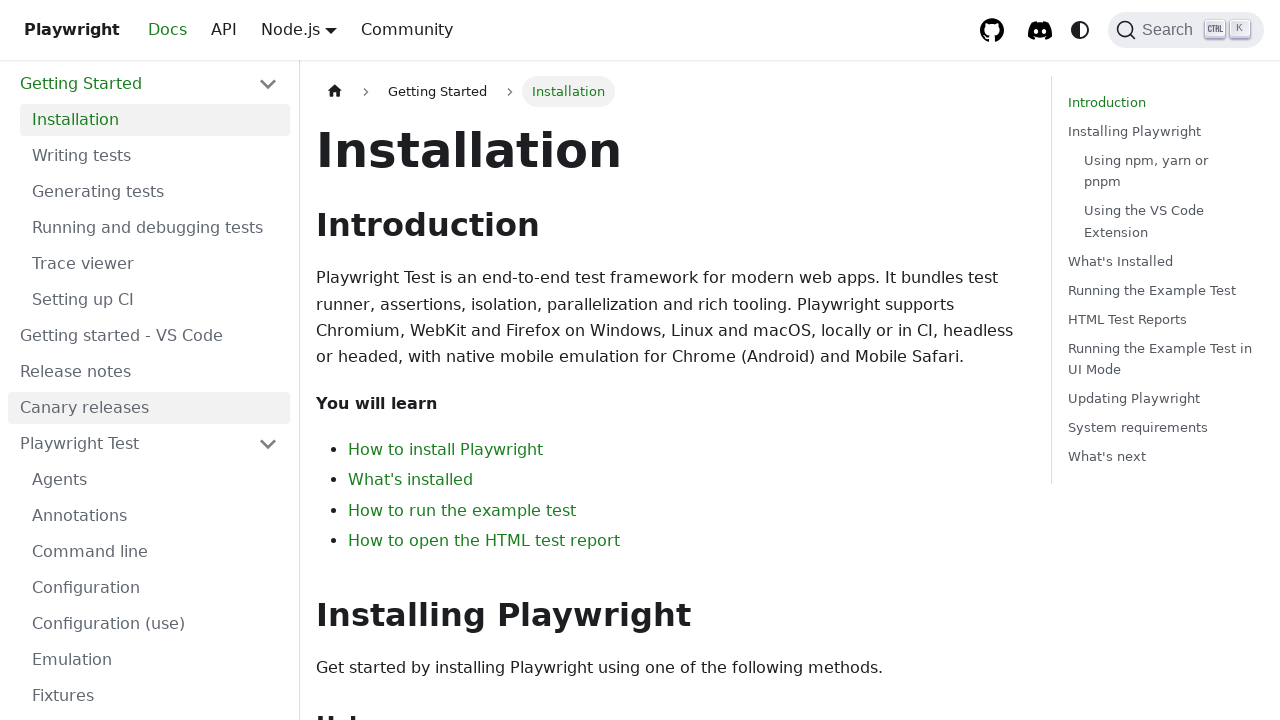

Navigated to intro page
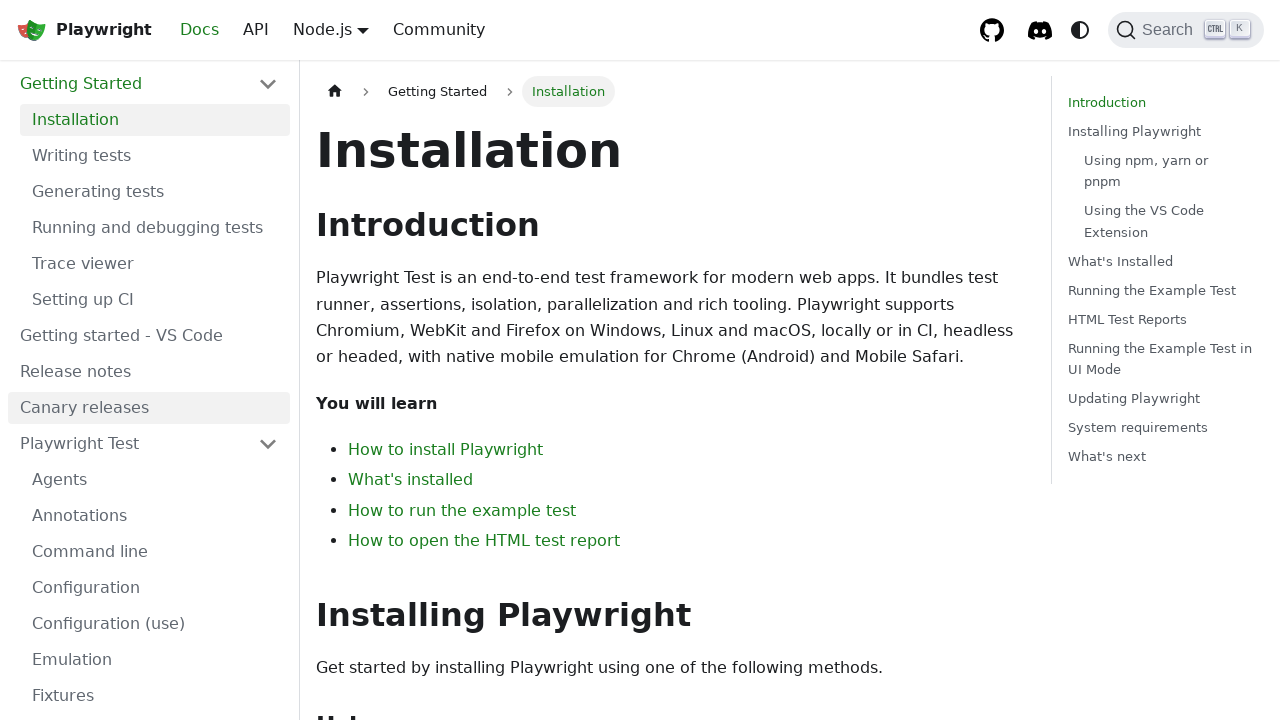

Hovered over Node.js language selector dropdown at (331, 30) on .navbar__item.dropdown:has-text('Node.js')
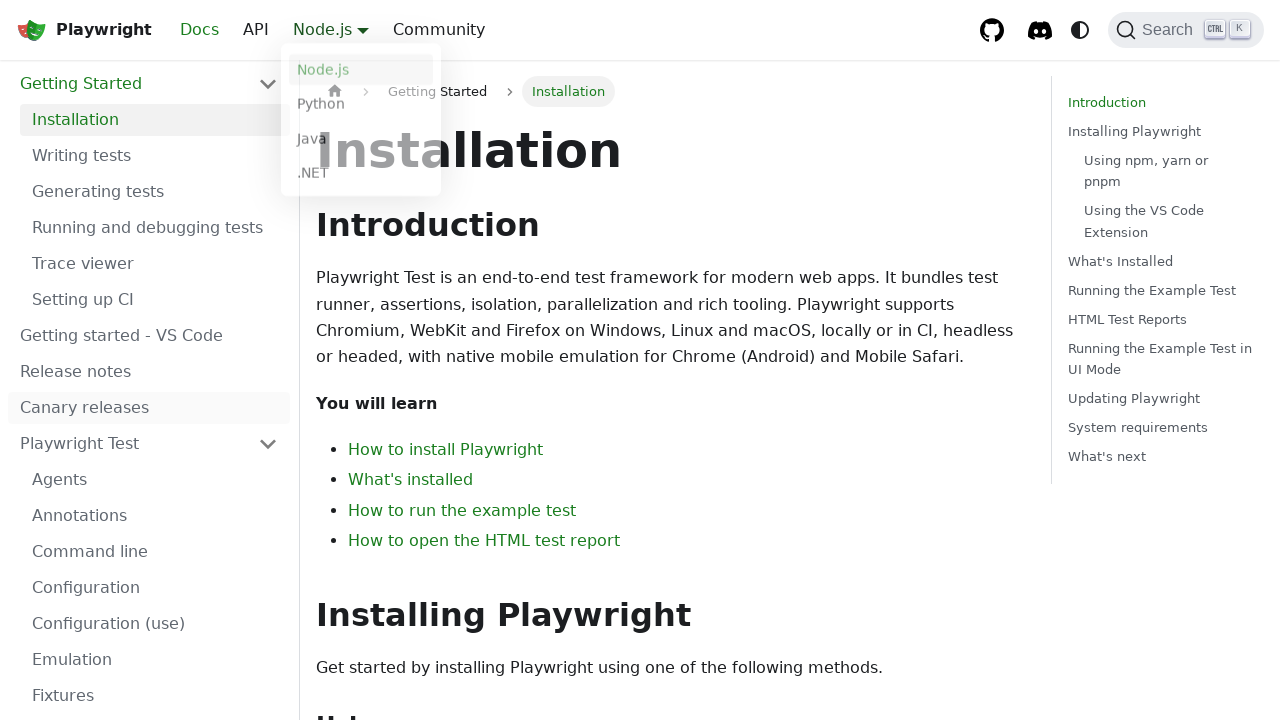

Clicked Java option in dropdown at (361, 142) on a:has-text('Java')
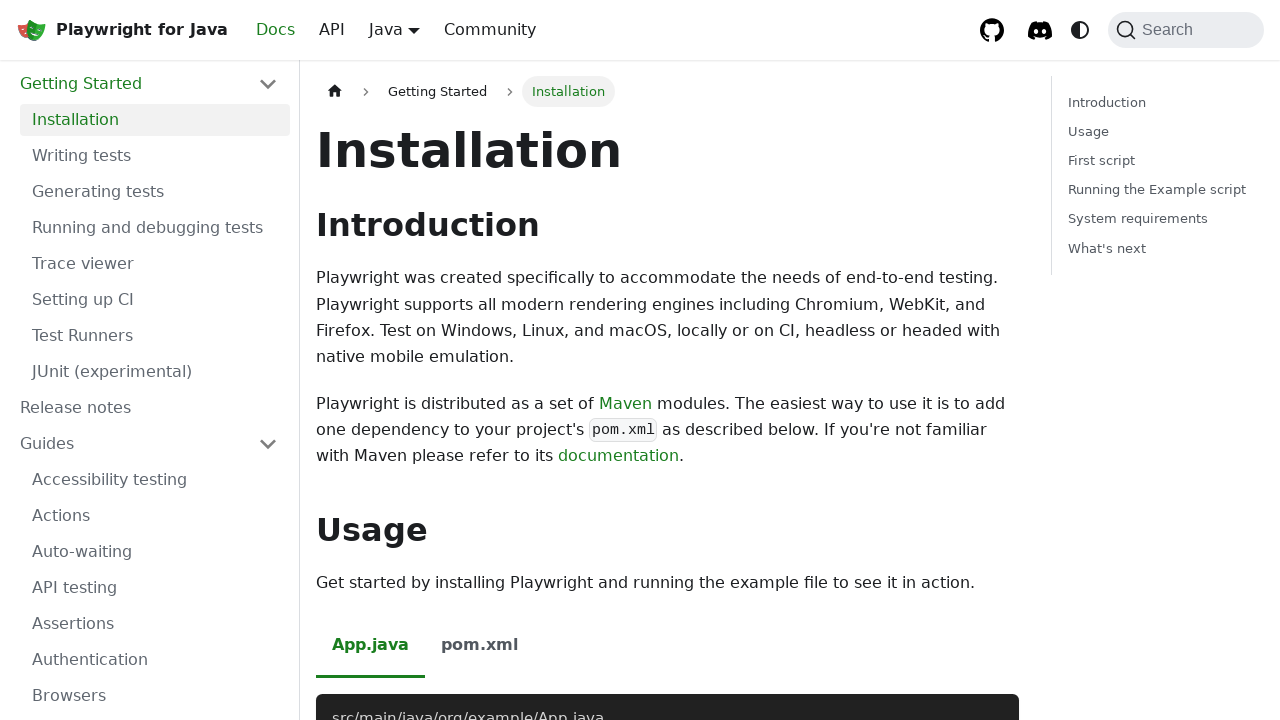

Java documentation page loaded successfully
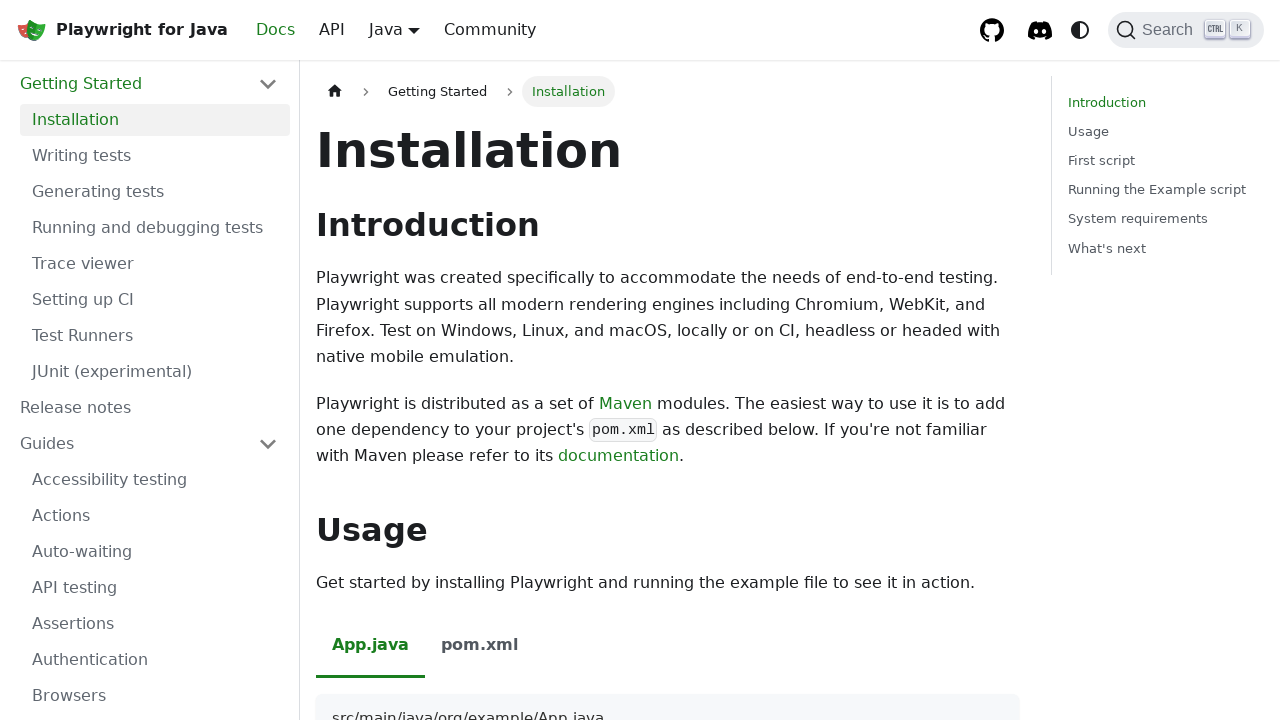

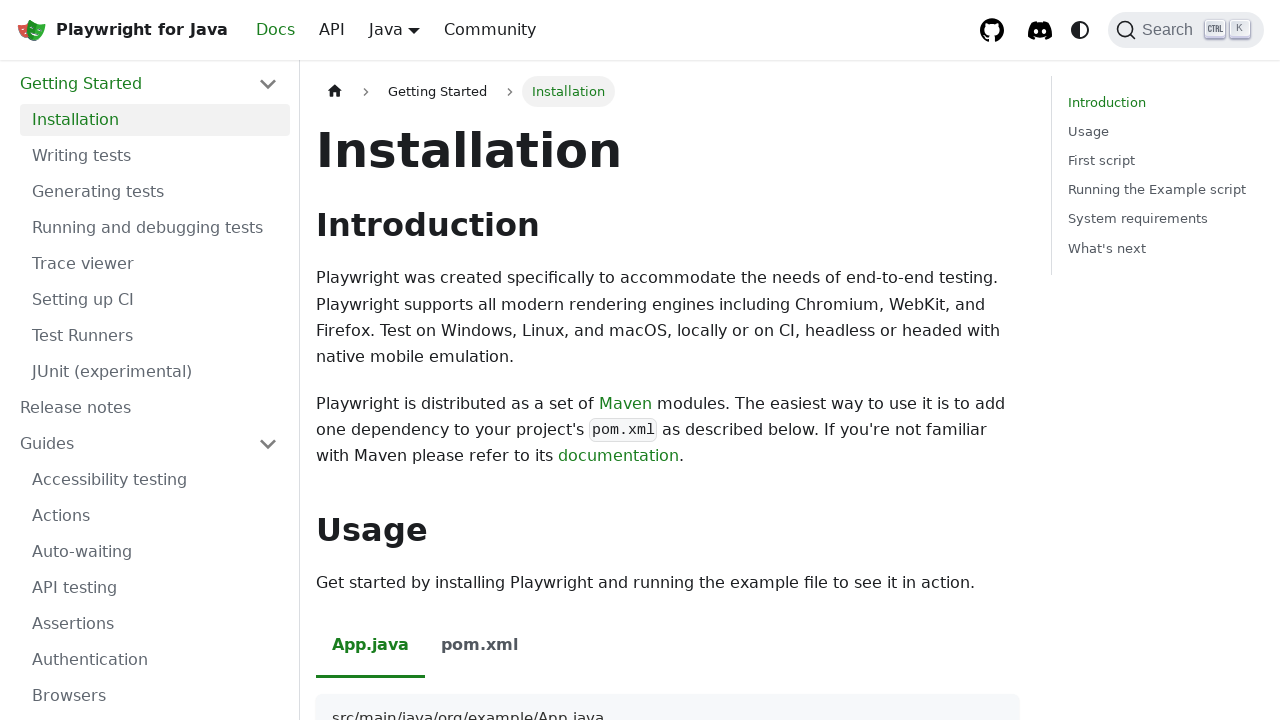